Tests 7-character validation form by entering "#$%^#" and verifying it shows "Invalid Value"

Starting URL: https://testpages.eviltester.com/styled/apps/7charval/simple7charvalidation.html

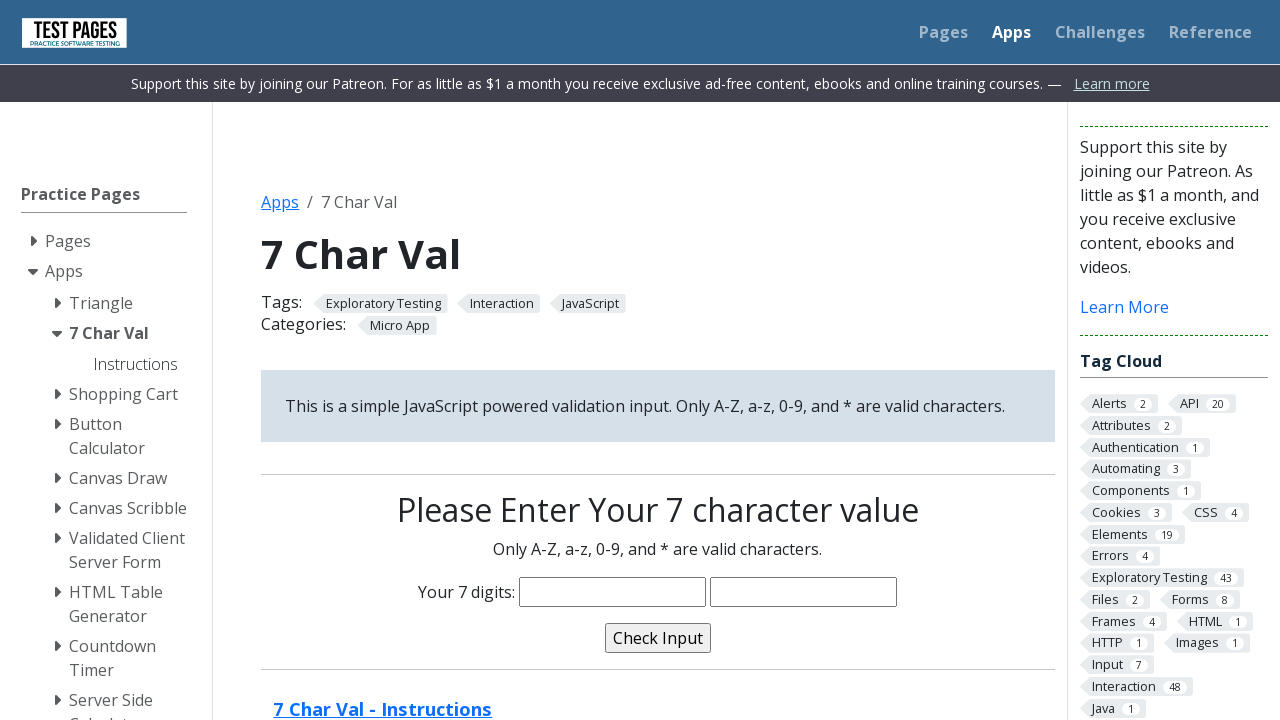

Filled characters input field with '#$%^#' on input[name='characters']
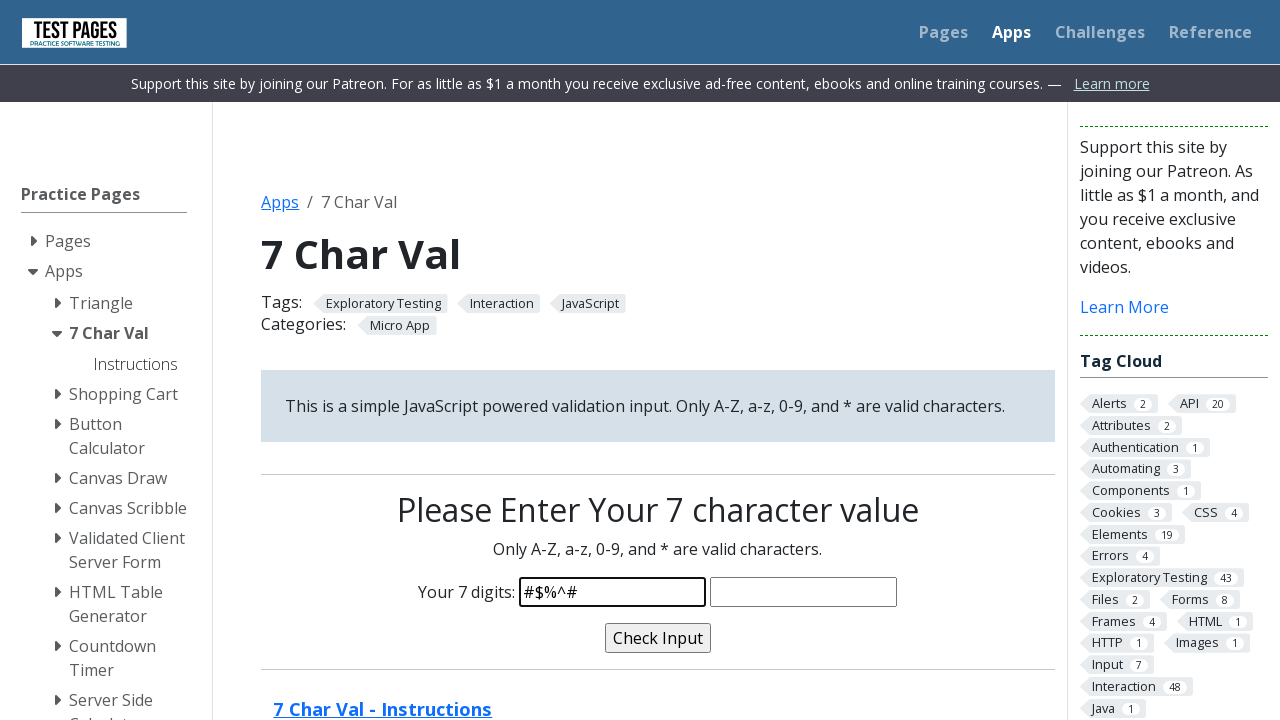

Clicked validate button at (658, 638) on input[name='validate']
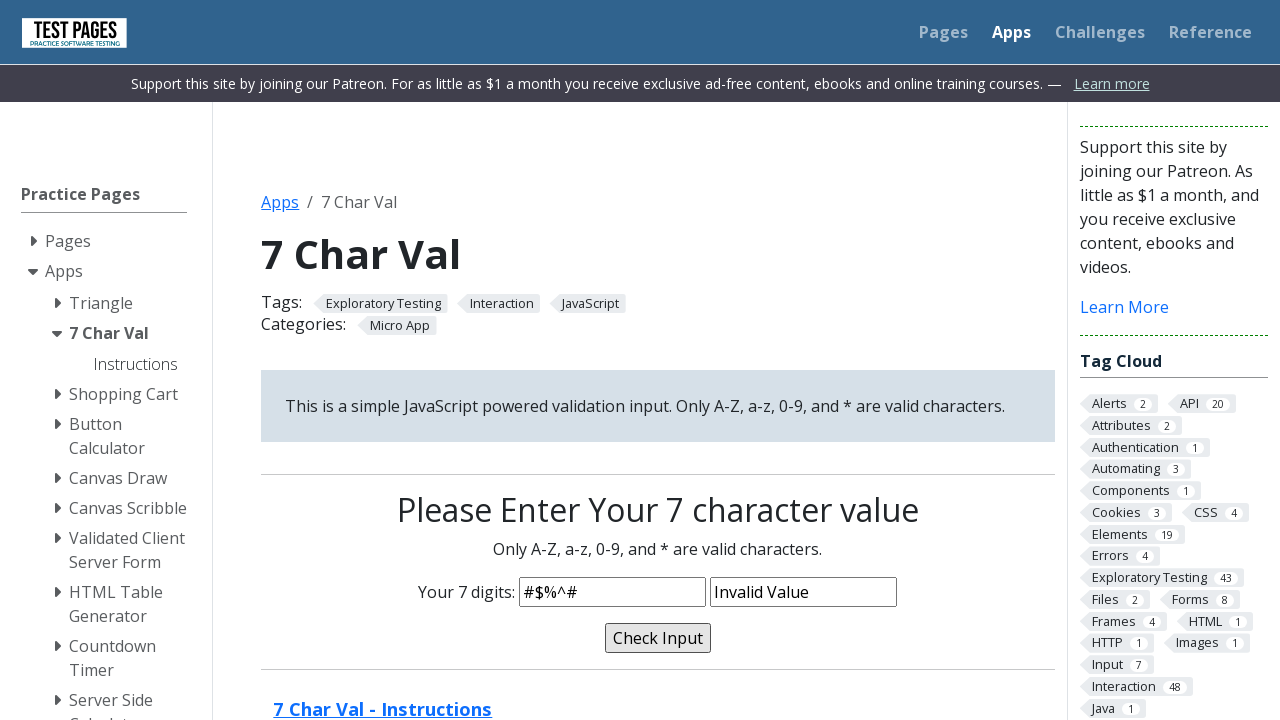

Verified validation message shows 'Invalid Value'
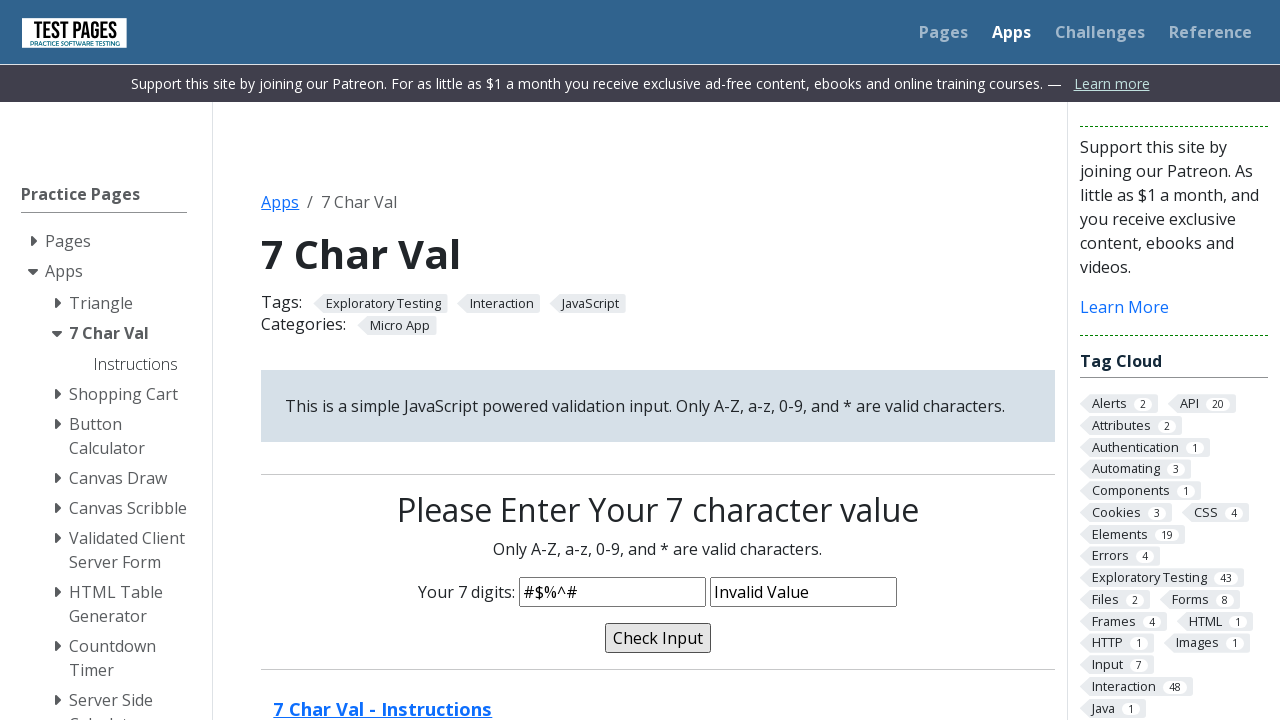

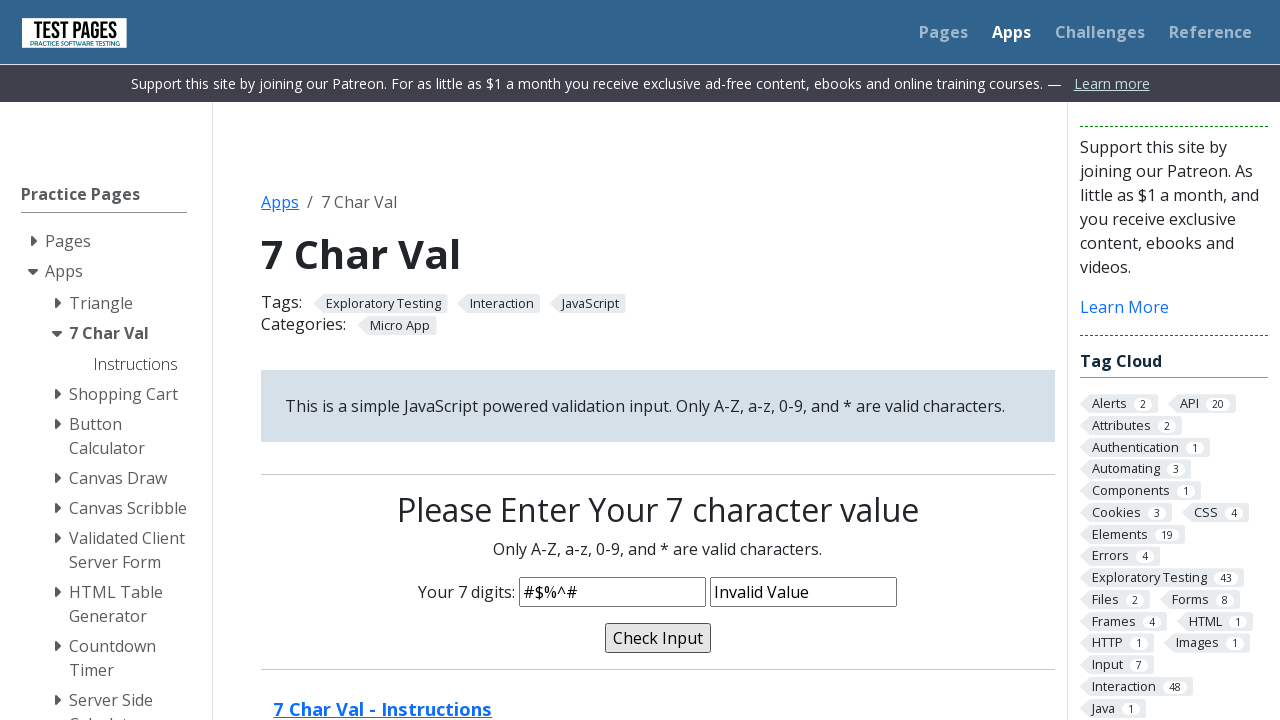